Tests input field interaction by locating a field by placeholder text, filling it with text, and clearing it

Starting URL: https://www.qa-practice.com/elements/input/simple

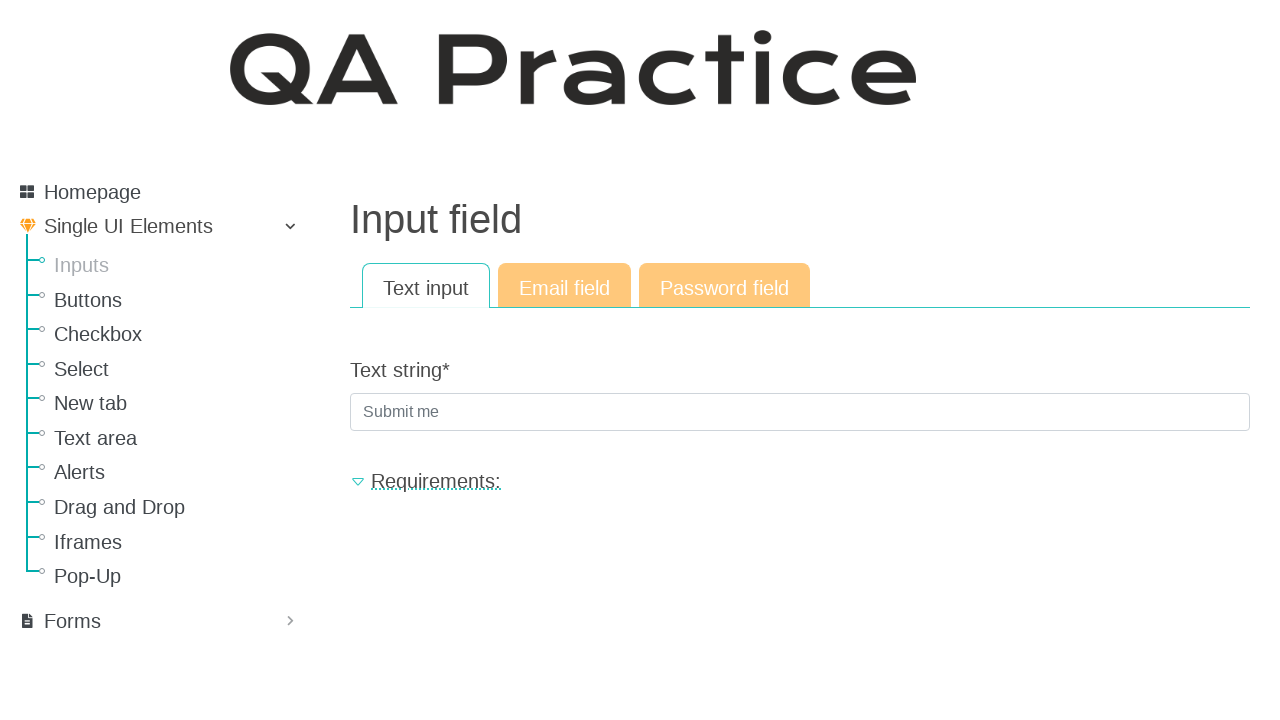

Located input field by placeholder text 'Submit me'
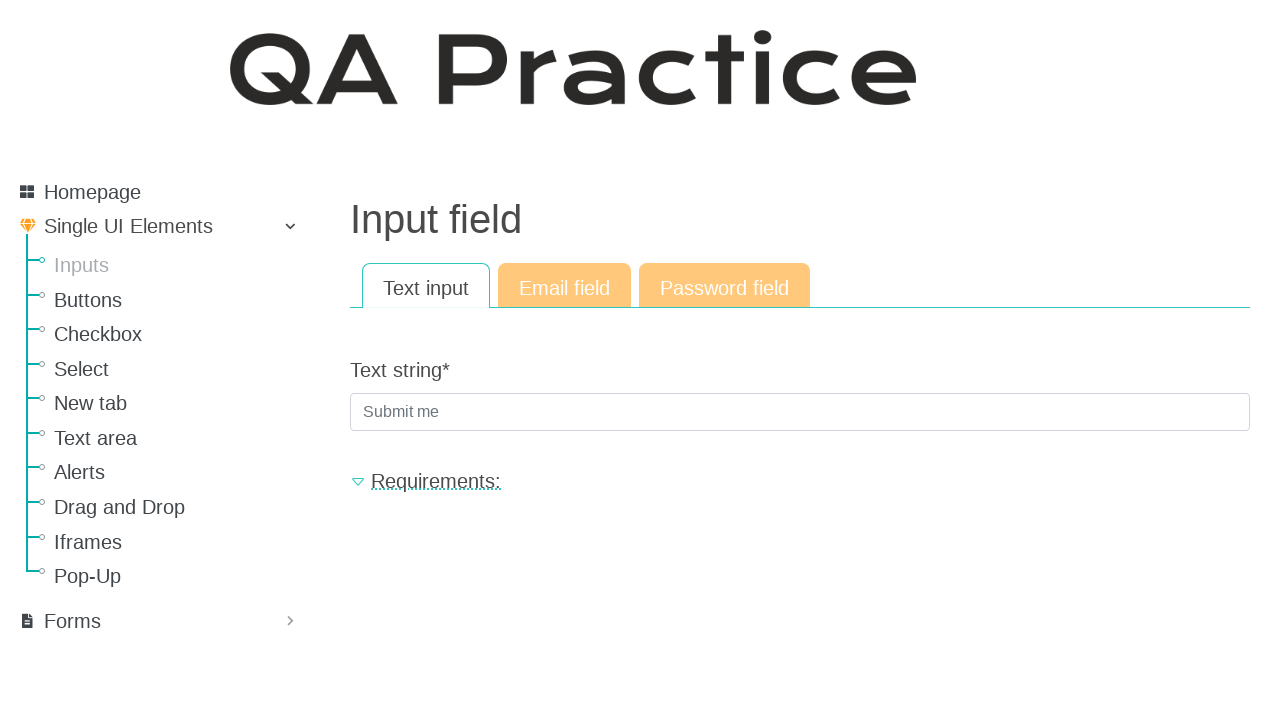

Filled input field with text 'Hello world' on internal:attr=[placeholder="Submit me"i]
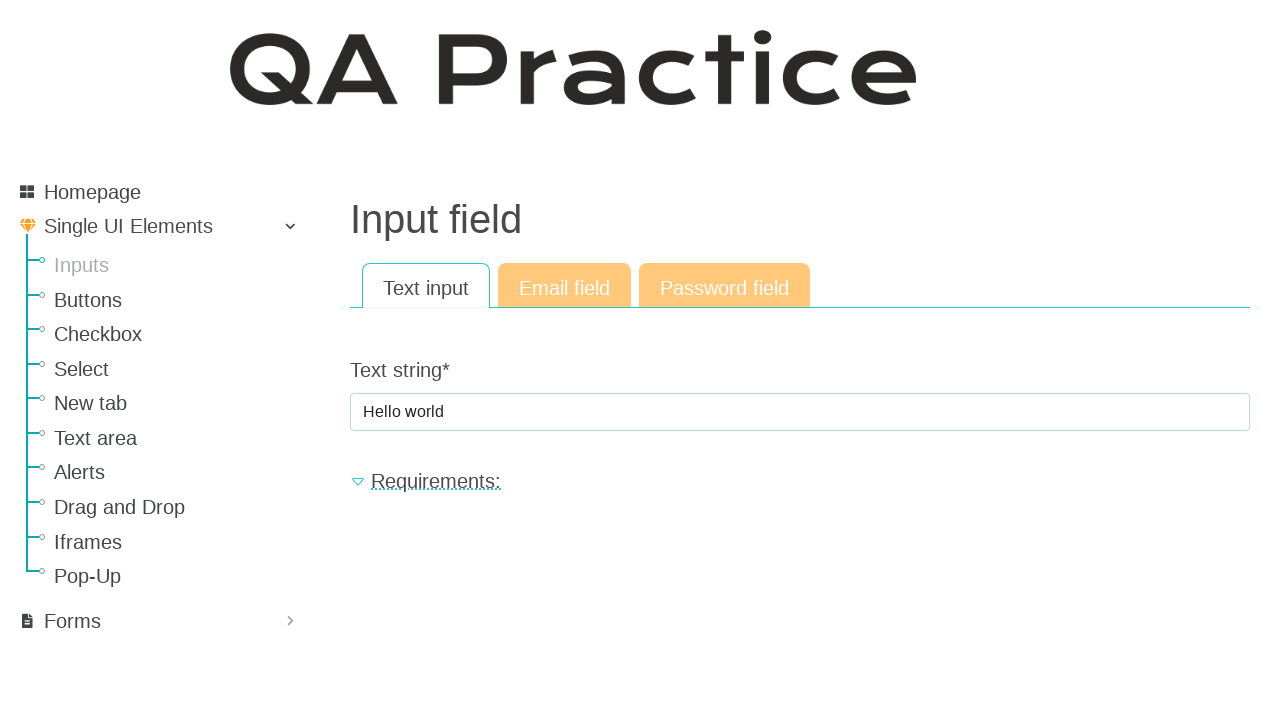

Cleared the input field on internal:attr=[placeholder="Submit me"i]
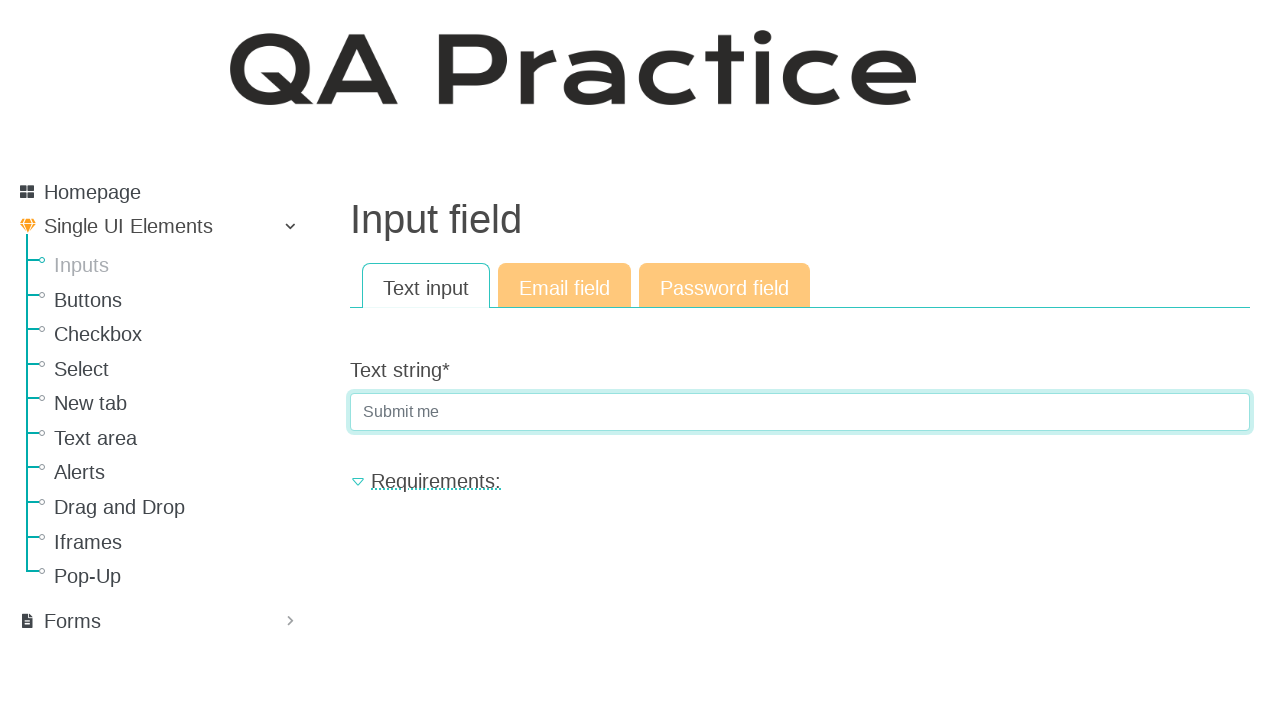

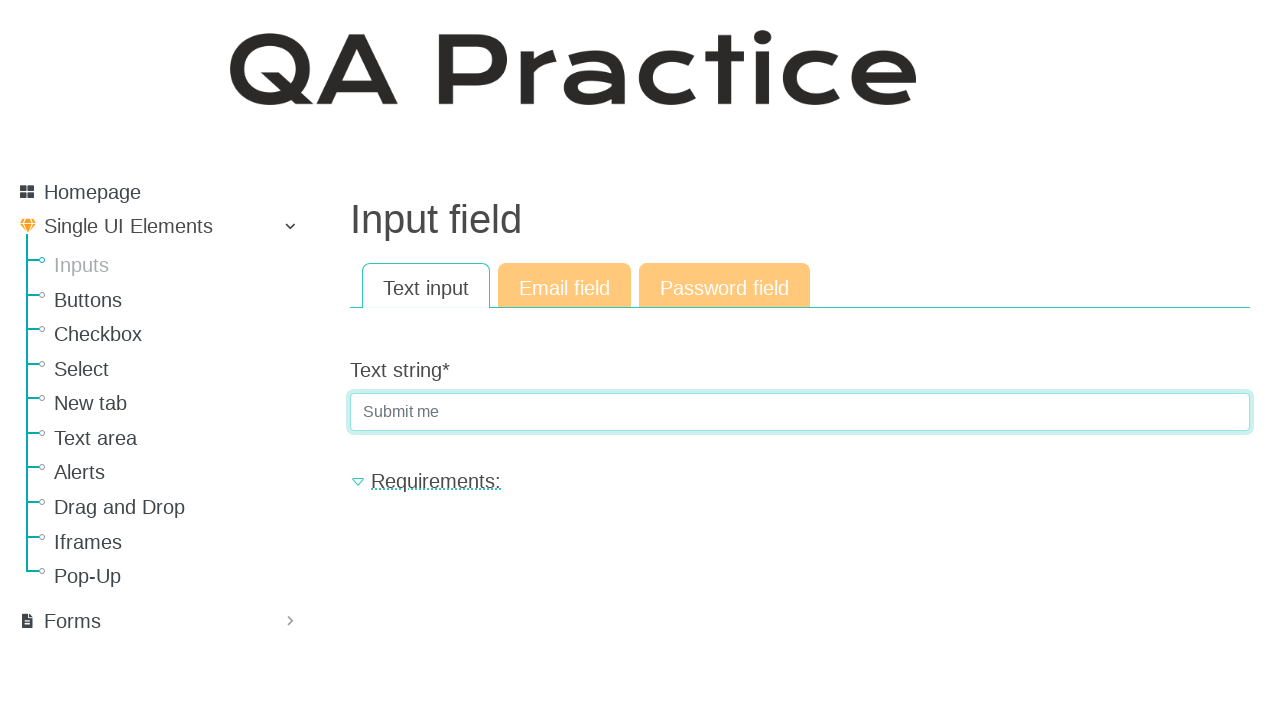